Tests an e-commerce practice site by searching for products containing 'ca', verifying 4 products are displayed, adding items to cart including one containing 'Cashews', and verifying the brand logo text.

Starting URL: https://rahulshettyacademy.com/seleniumPractise/#/

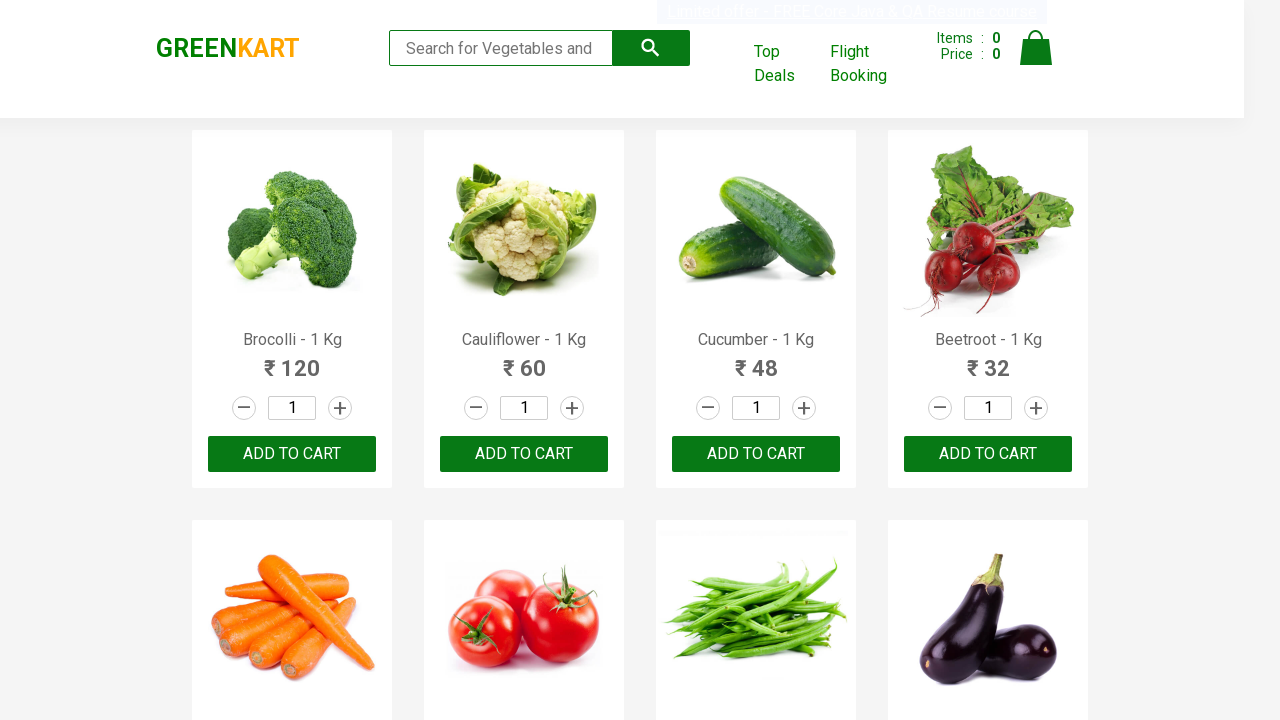

Typed 'ca' in search box on .search-keyword
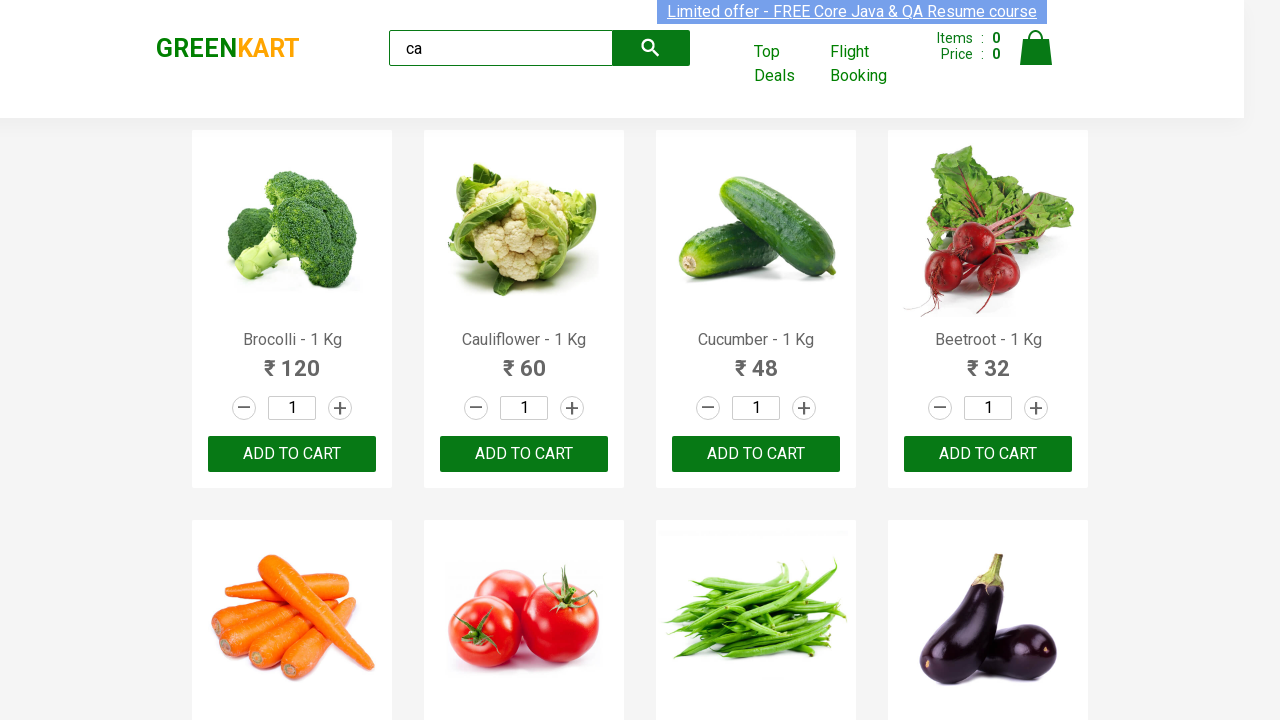

Waited 2 seconds for products to load
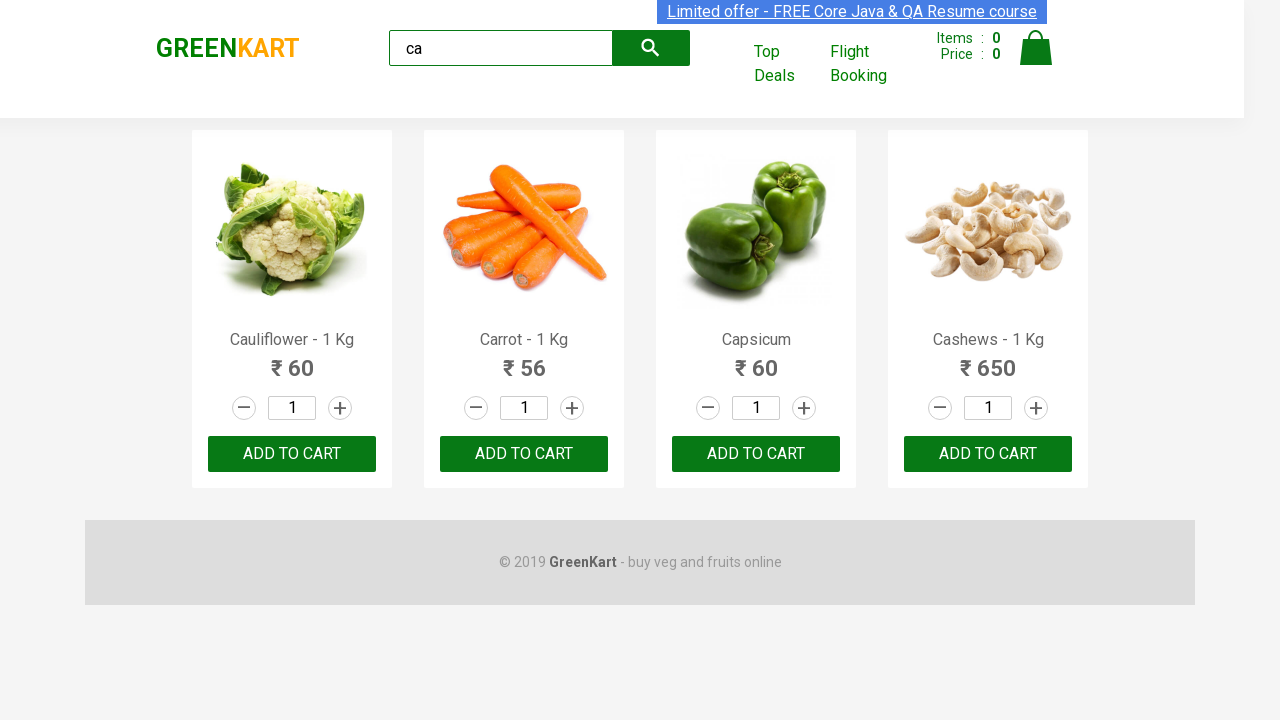

Product selector loaded
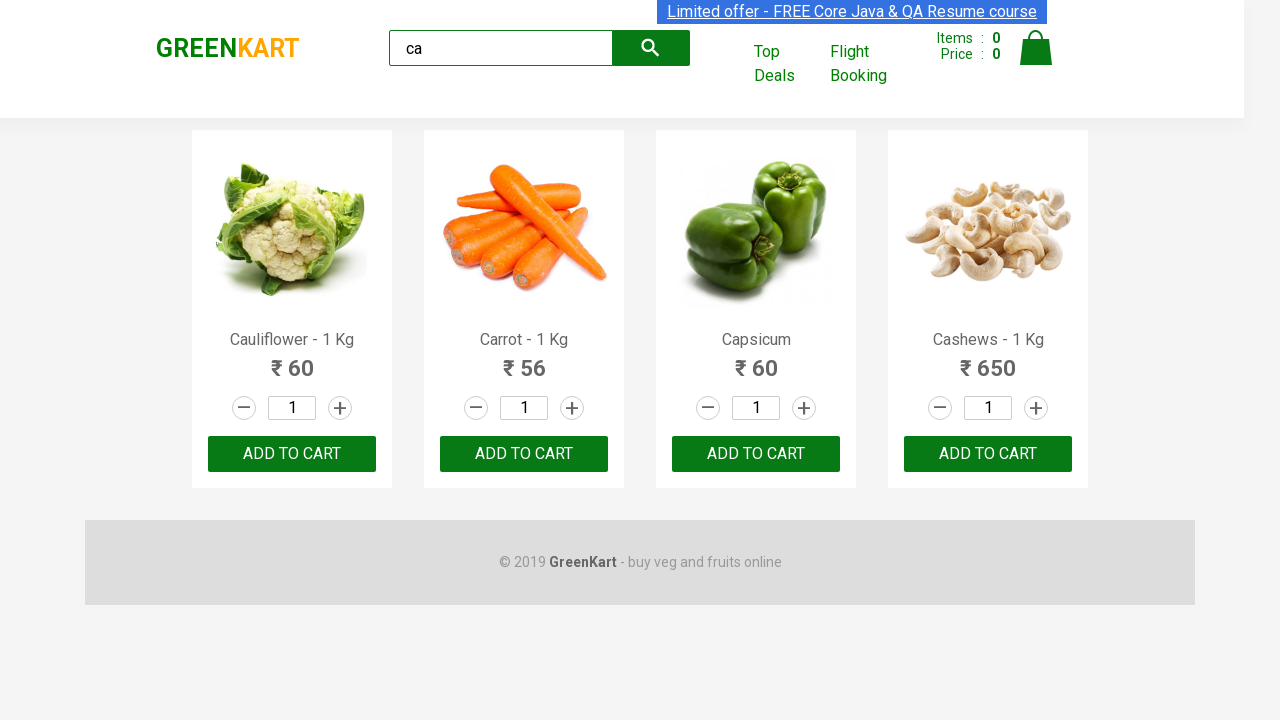

Located all products
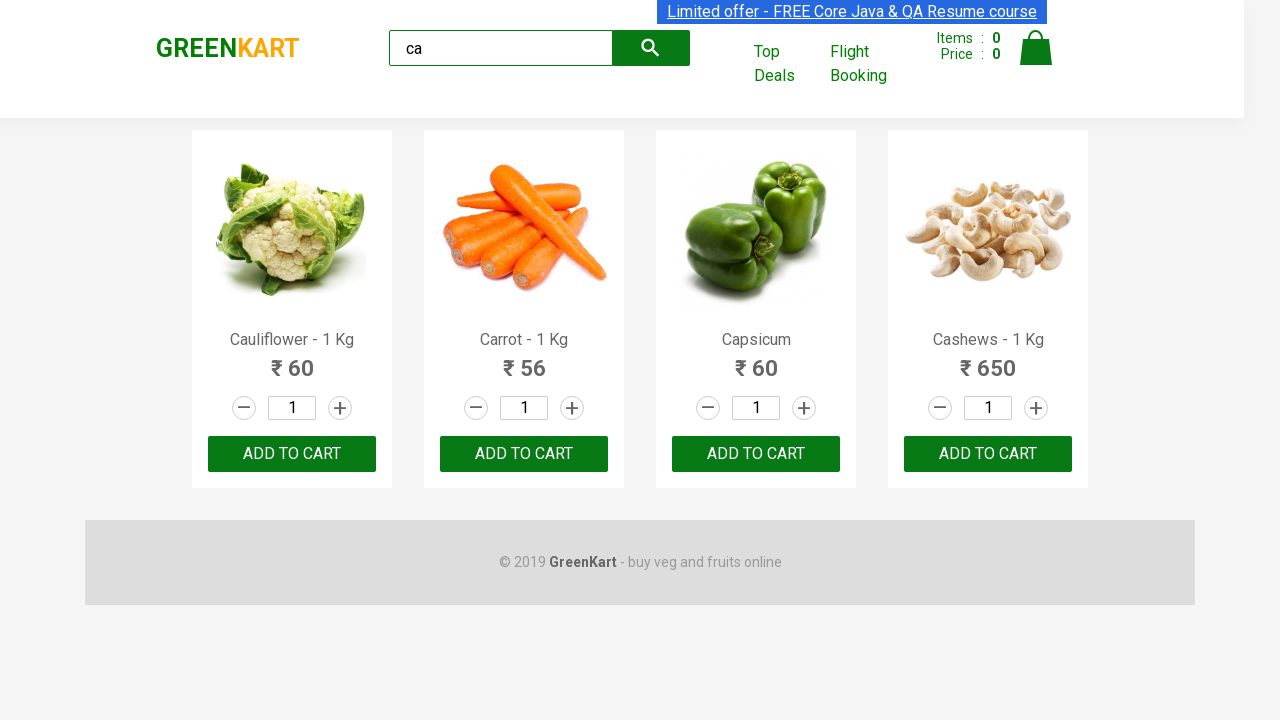

Verified 4 products are displayed for search term 'ca'
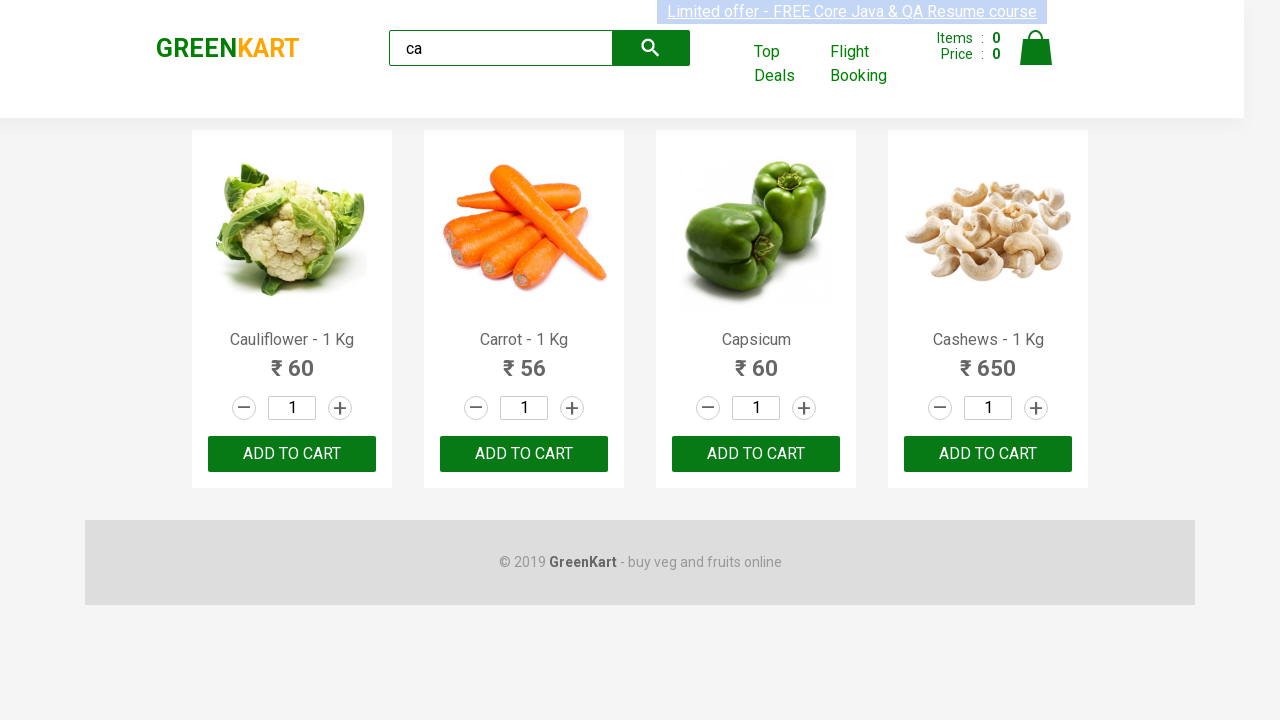

Clicked ADD TO CART on second product at (524, 454) on .products .product >> nth=1 >> text=ADD TO CART
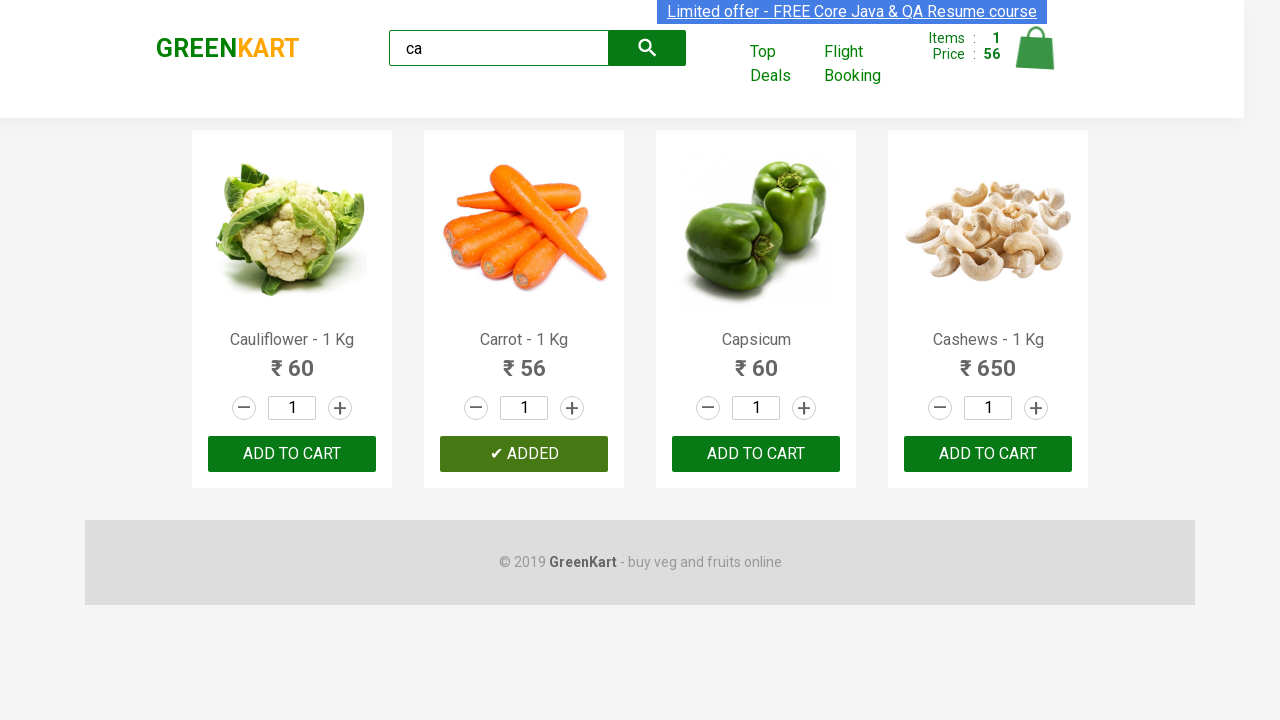

Found and clicked ADD TO CART button for Cashews product at (988, 454) on .products .product >> nth=3 >> button
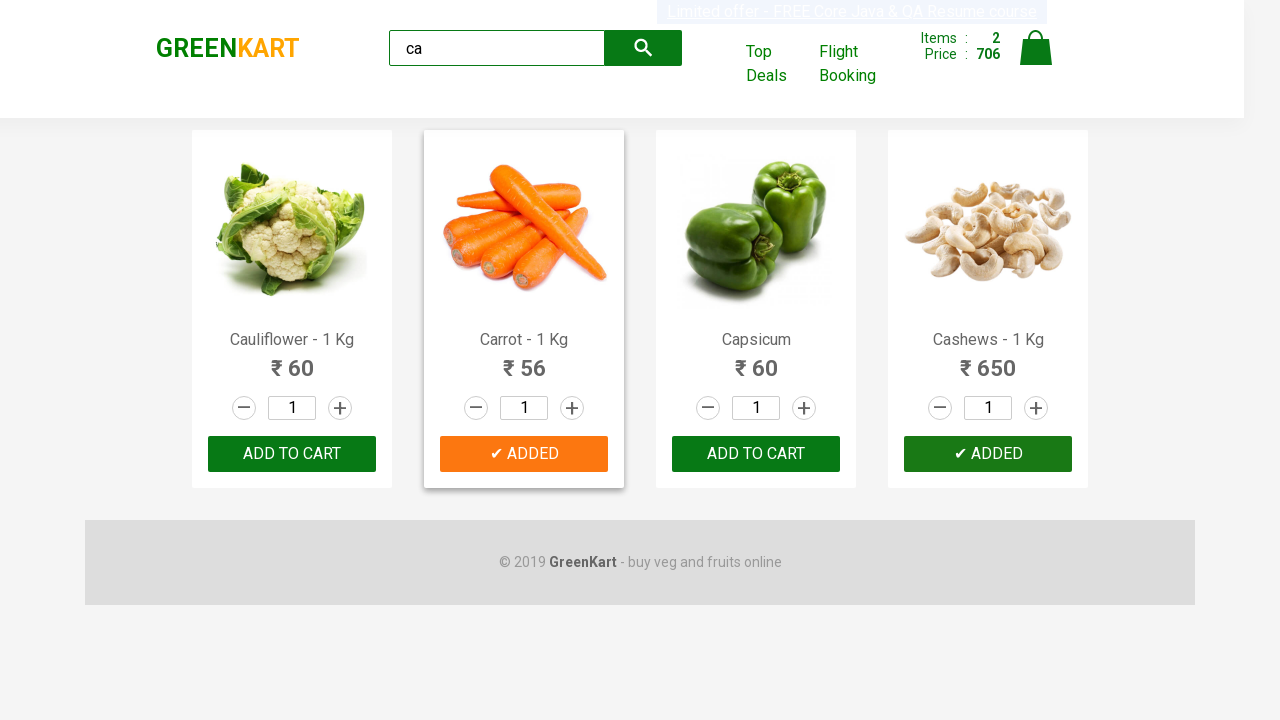

Located brand logo element
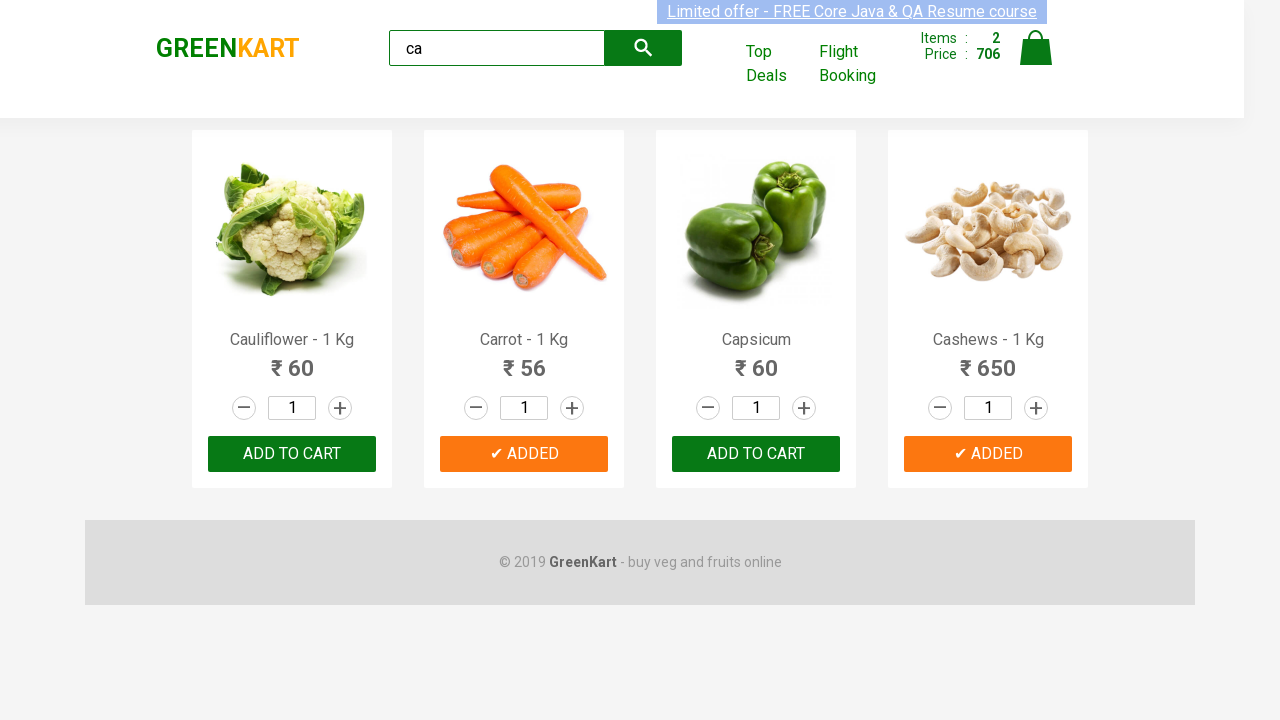

Verified brand logo text is 'GREENKART'
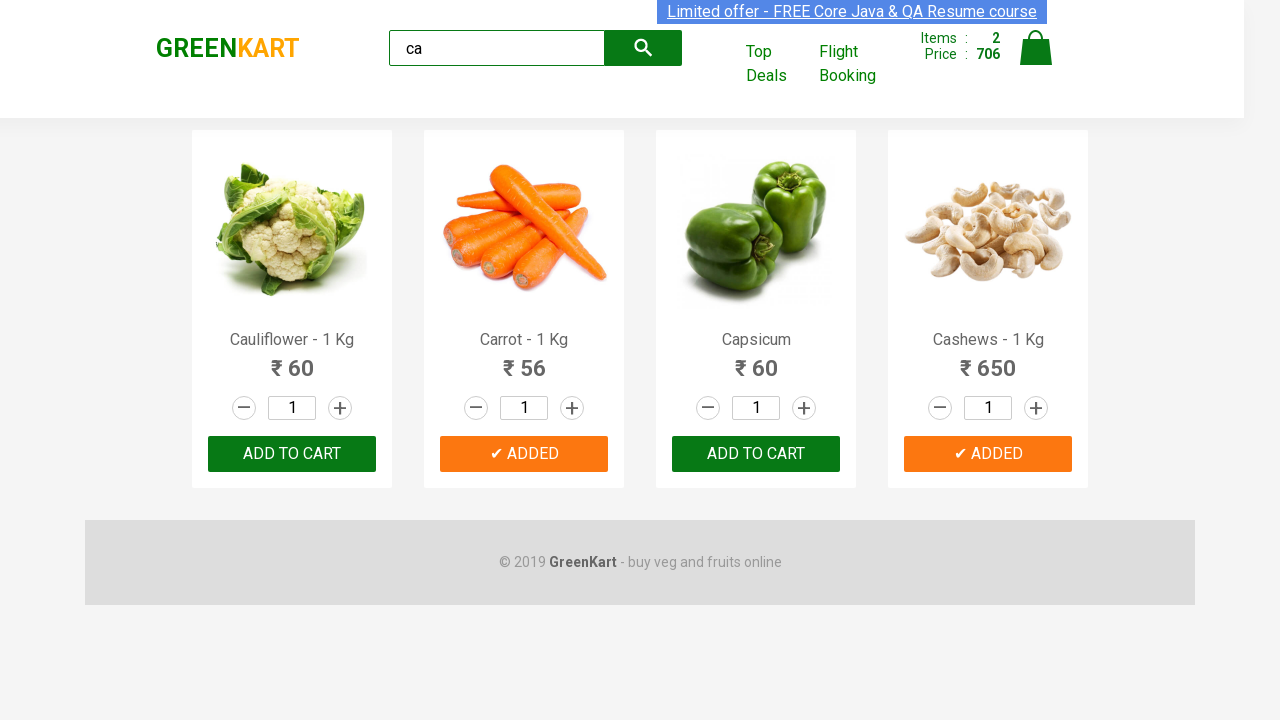

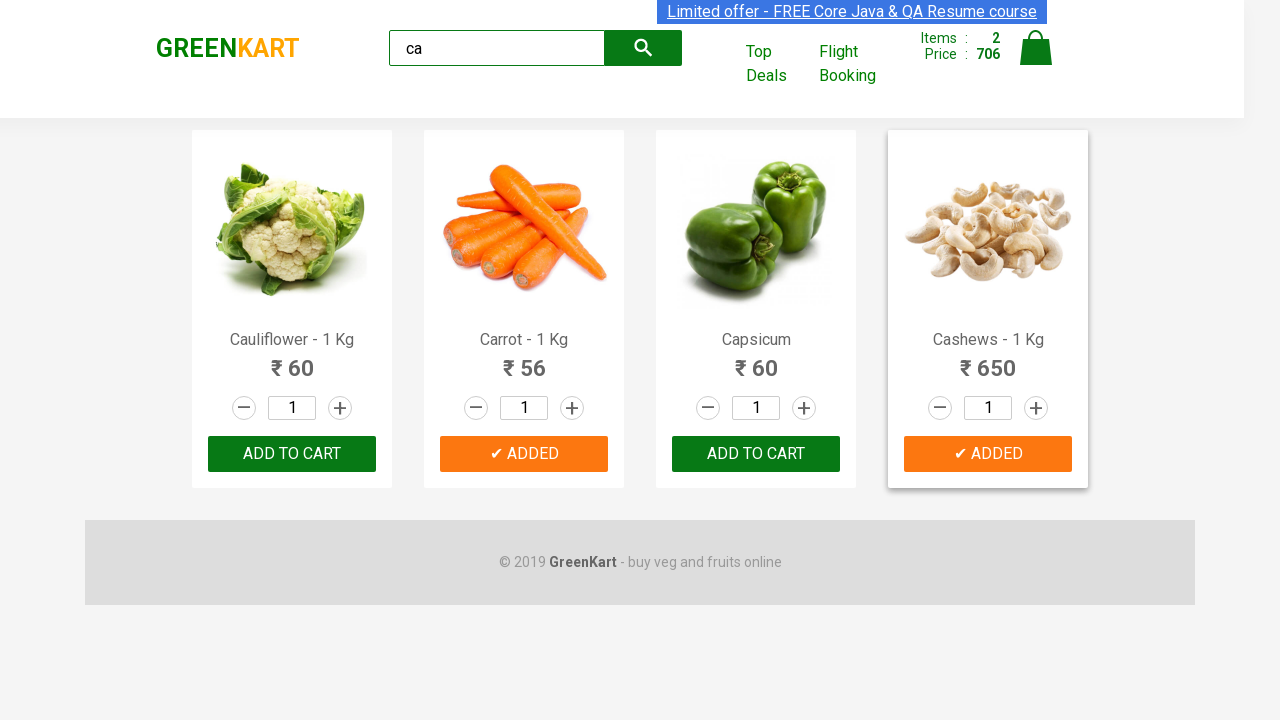